Tests TodoMVC functionality using React framework by adding three todo items, marking two as complete, and verifying the remaining items count

Starting URL: https://todomvc.com

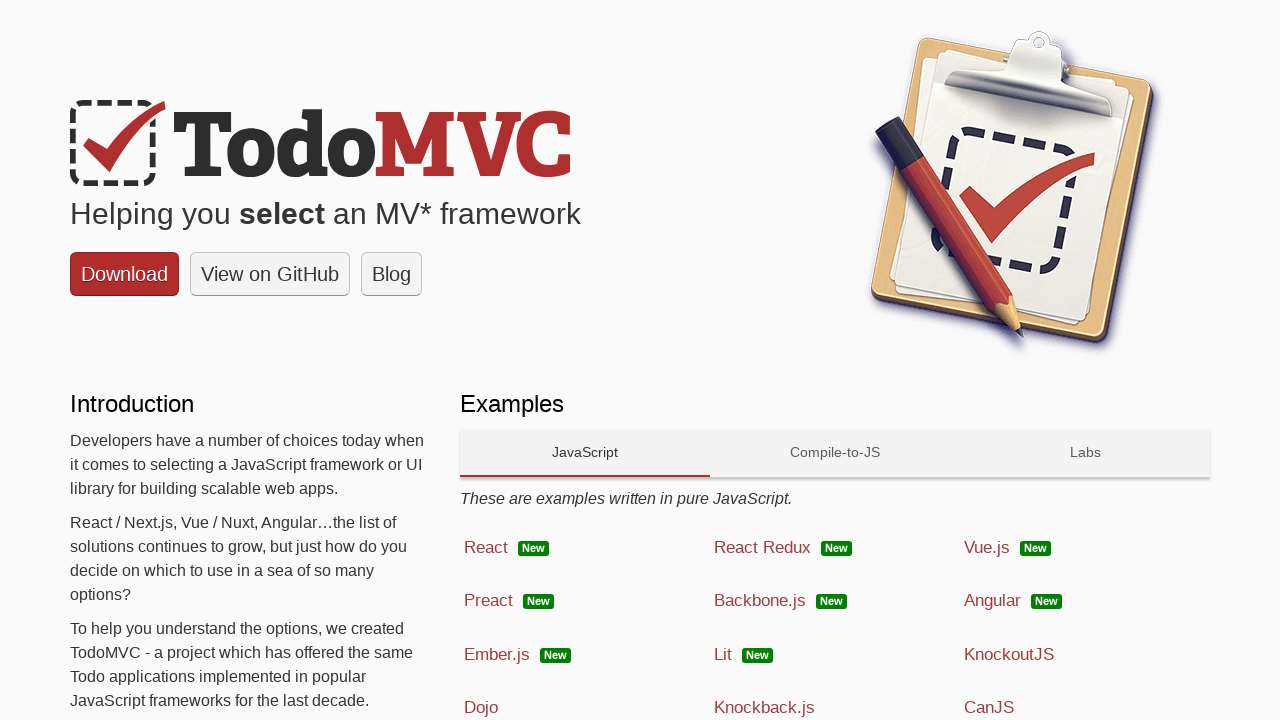

Clicked on React platform link at (585, 548) on a:has-text('React')
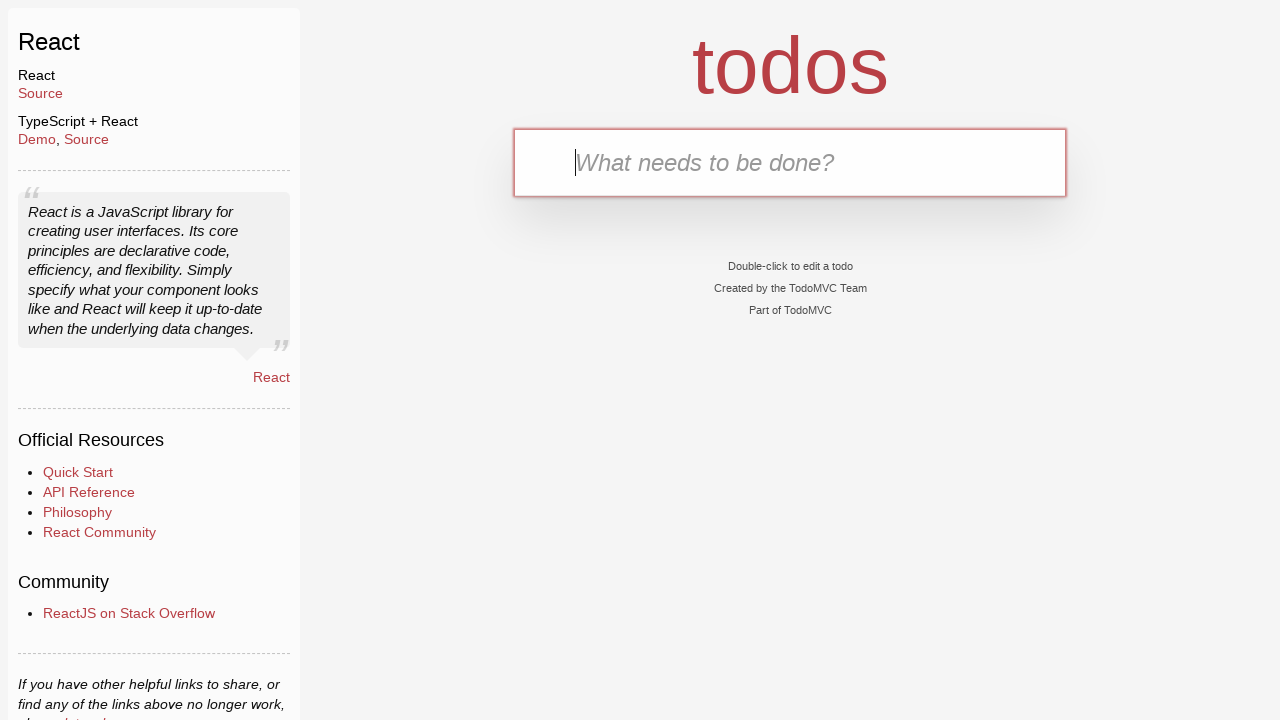

Todo app loaded and new-todo input field is visible
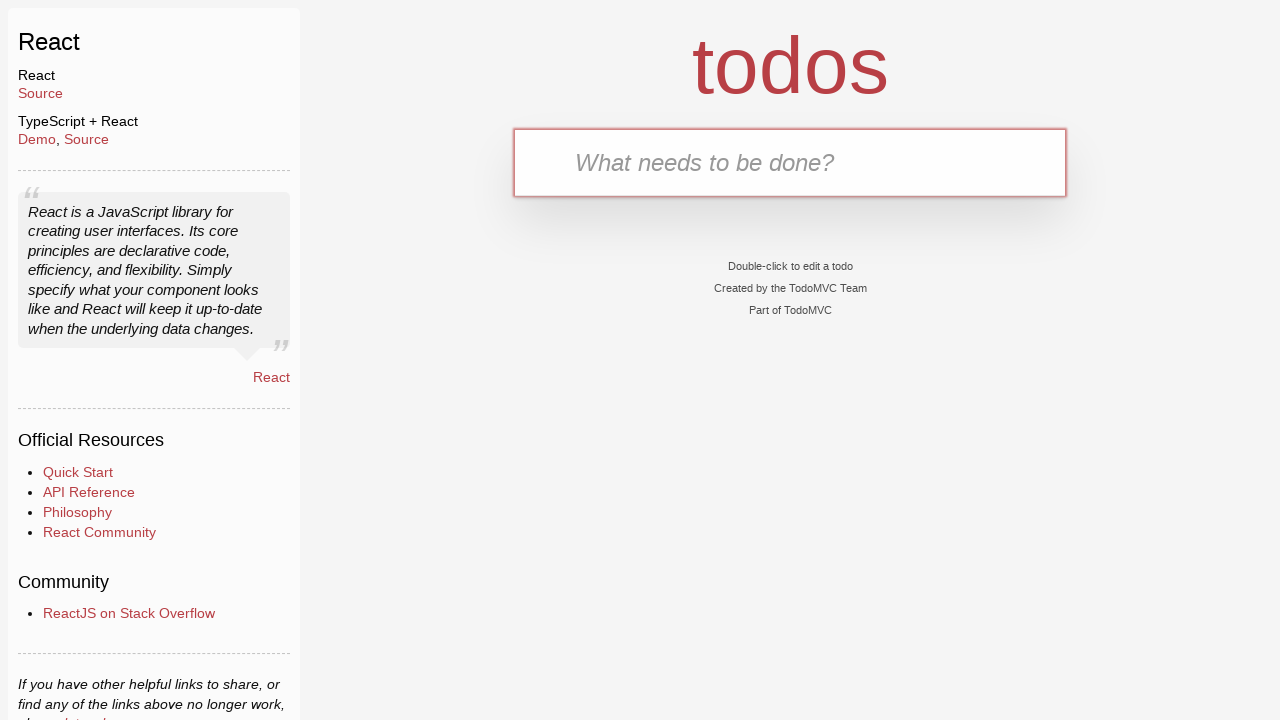

Filled first todo input with 'Plan the camp' on .new-todo
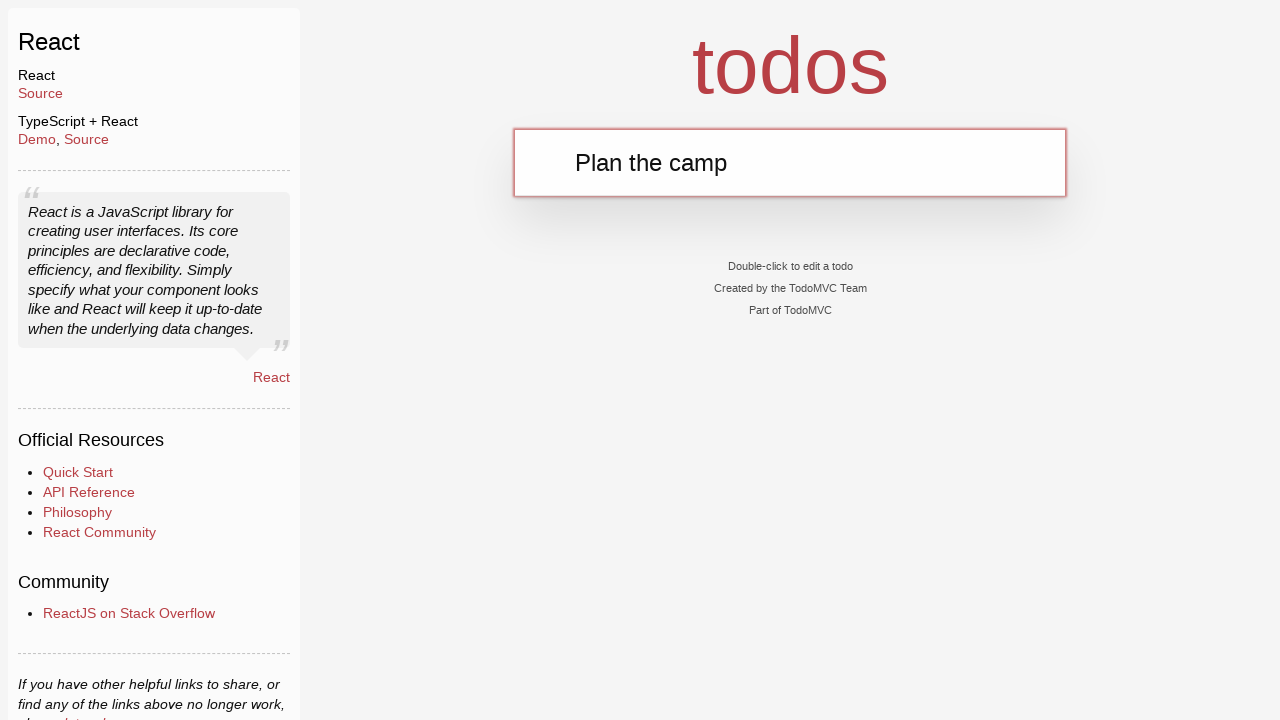

Pressed Enter to add first todo item on .new-todo
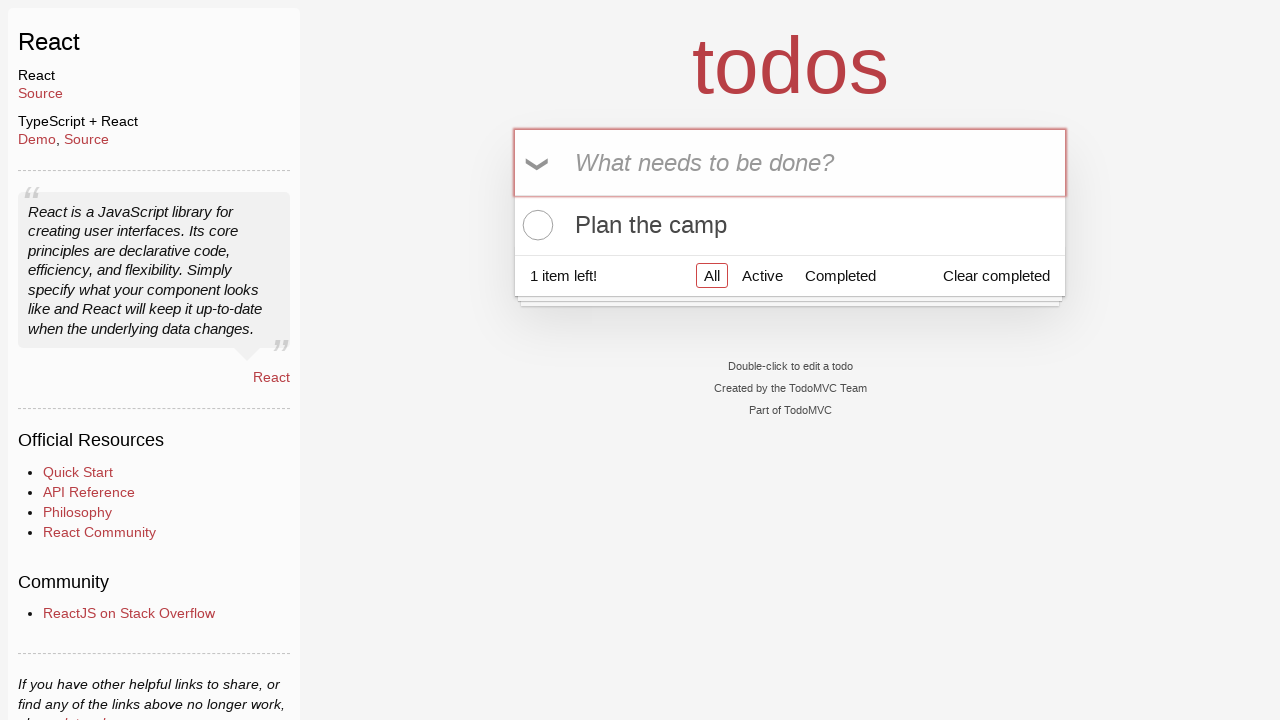

Filled second todo input with 'Take the dog on a walk' on .new-todo
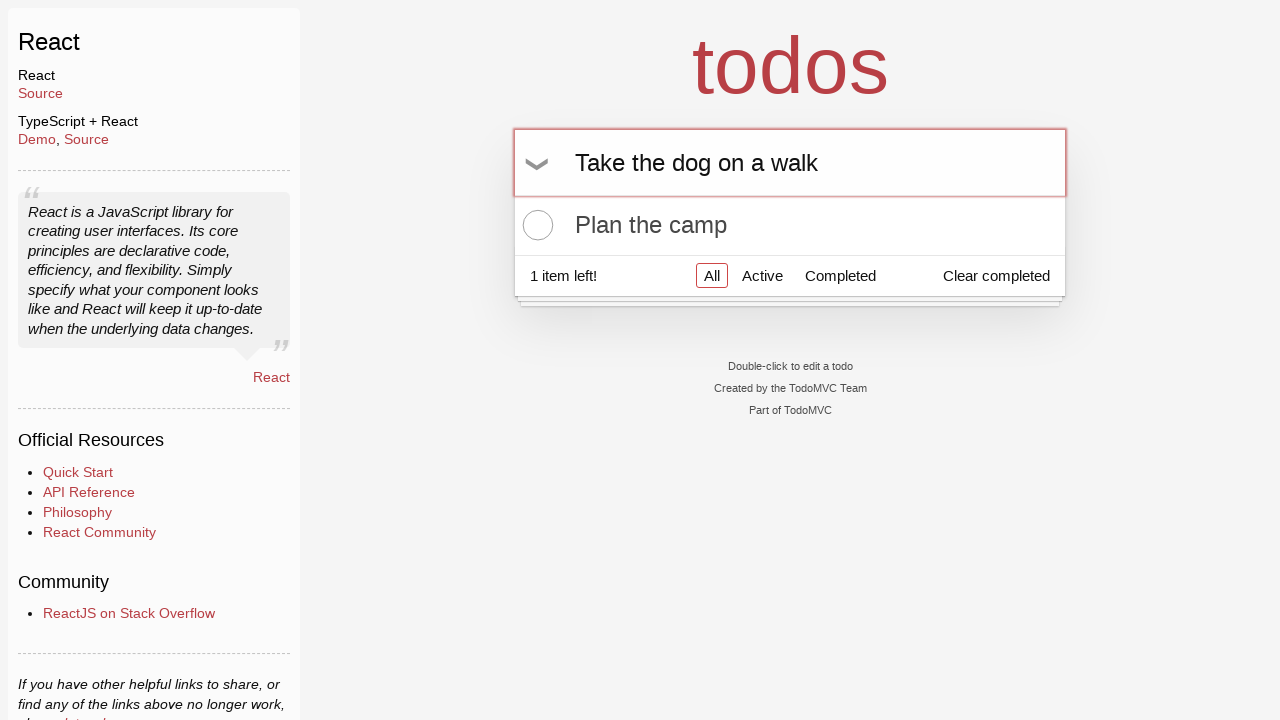

Pressed Enter to add second todo item on .new-todo
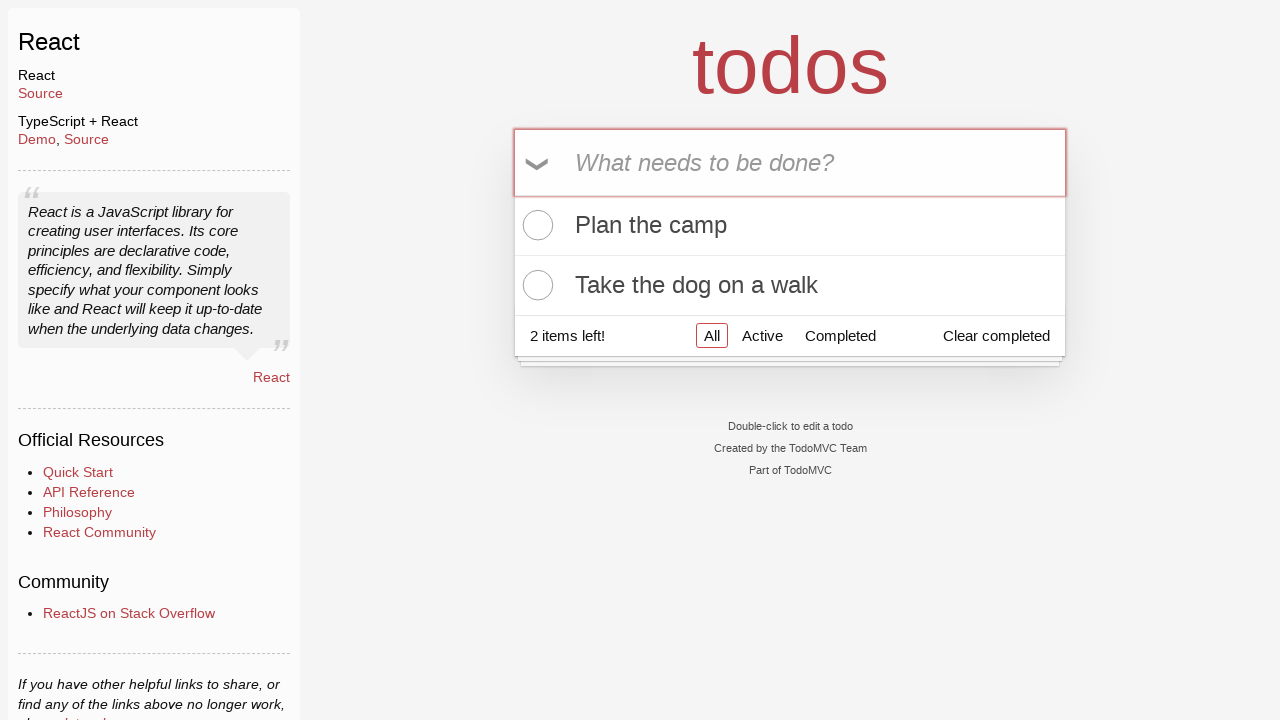

Filled third todo input with 'Study SOLID principals' on .new-todo
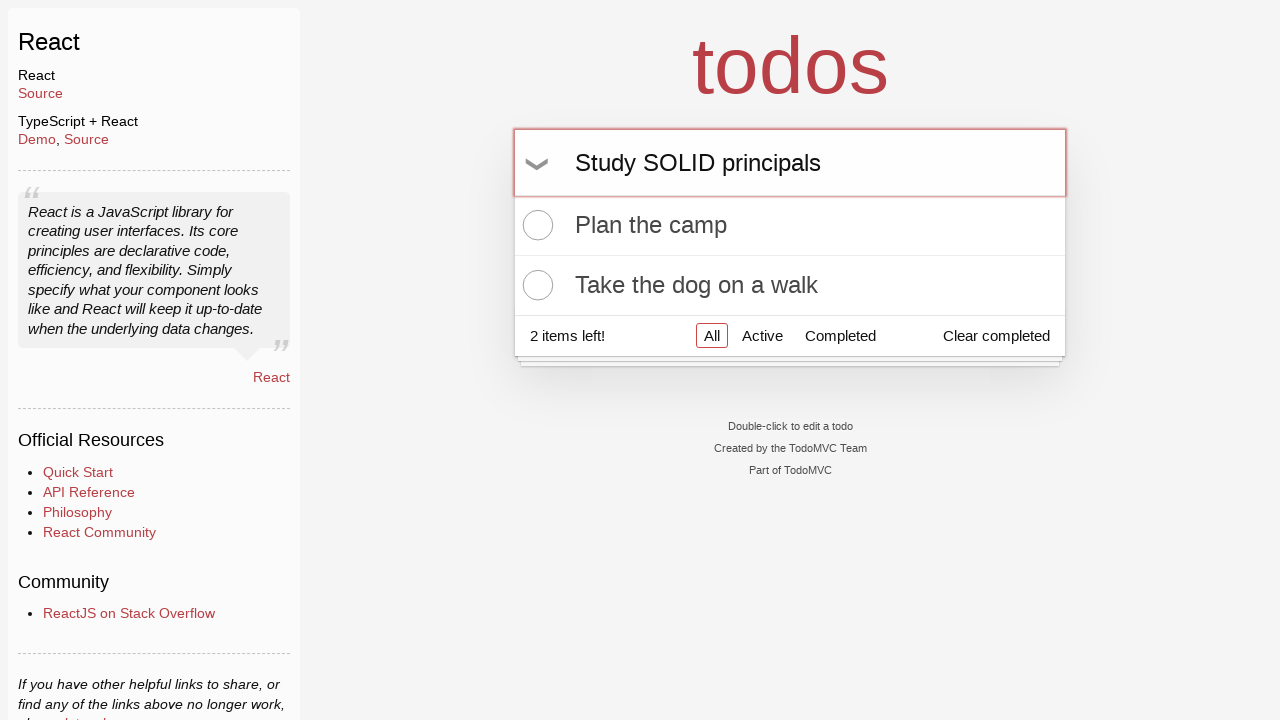

Pressed Enter to add third todo item on .new-todo
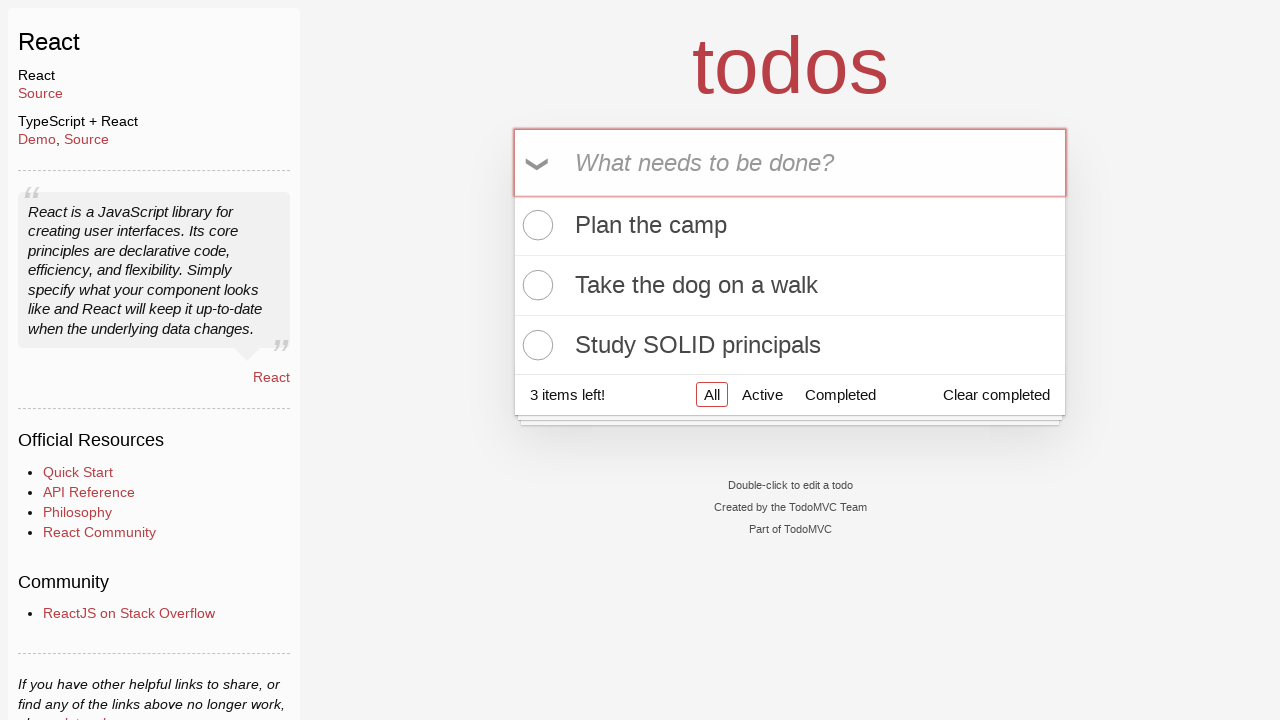

Checked second todo item ('Take the dog on a walk') at (535, 285) on li:nth-child(2) .toggle
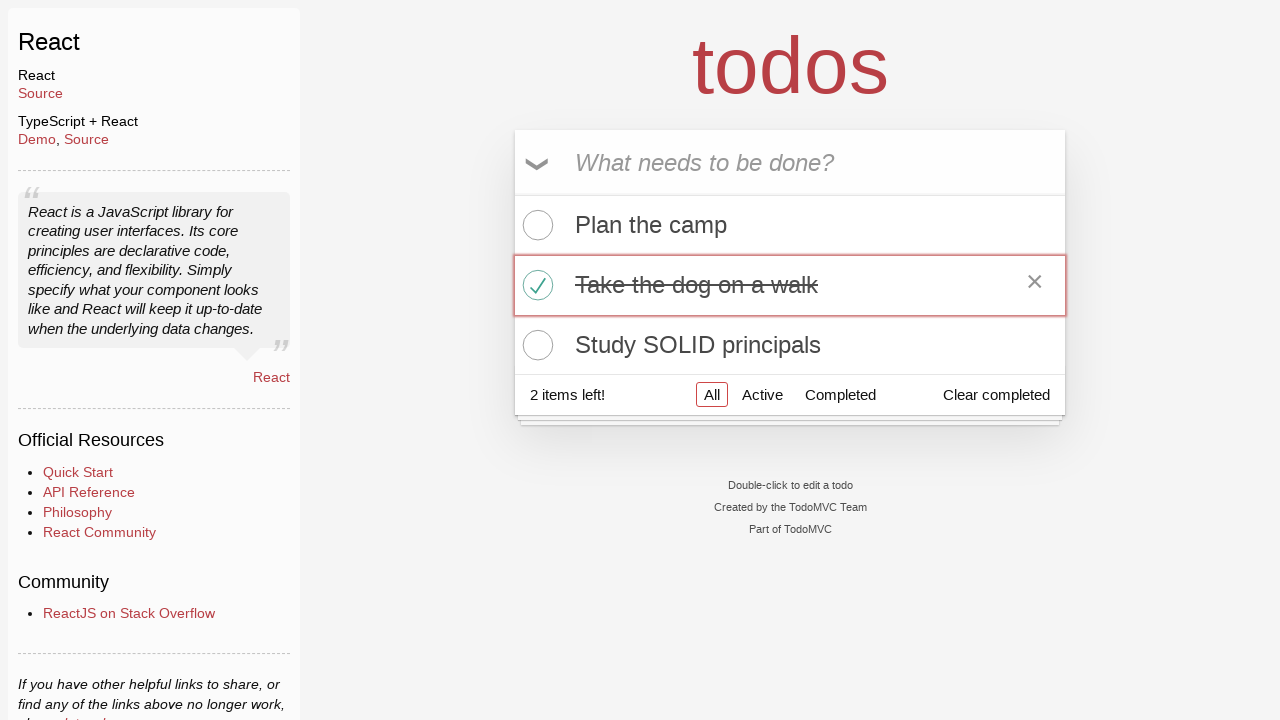

Checked third todo item ('Study SOLID principals') at (535, 345) on li:nth-child(3) .toggle
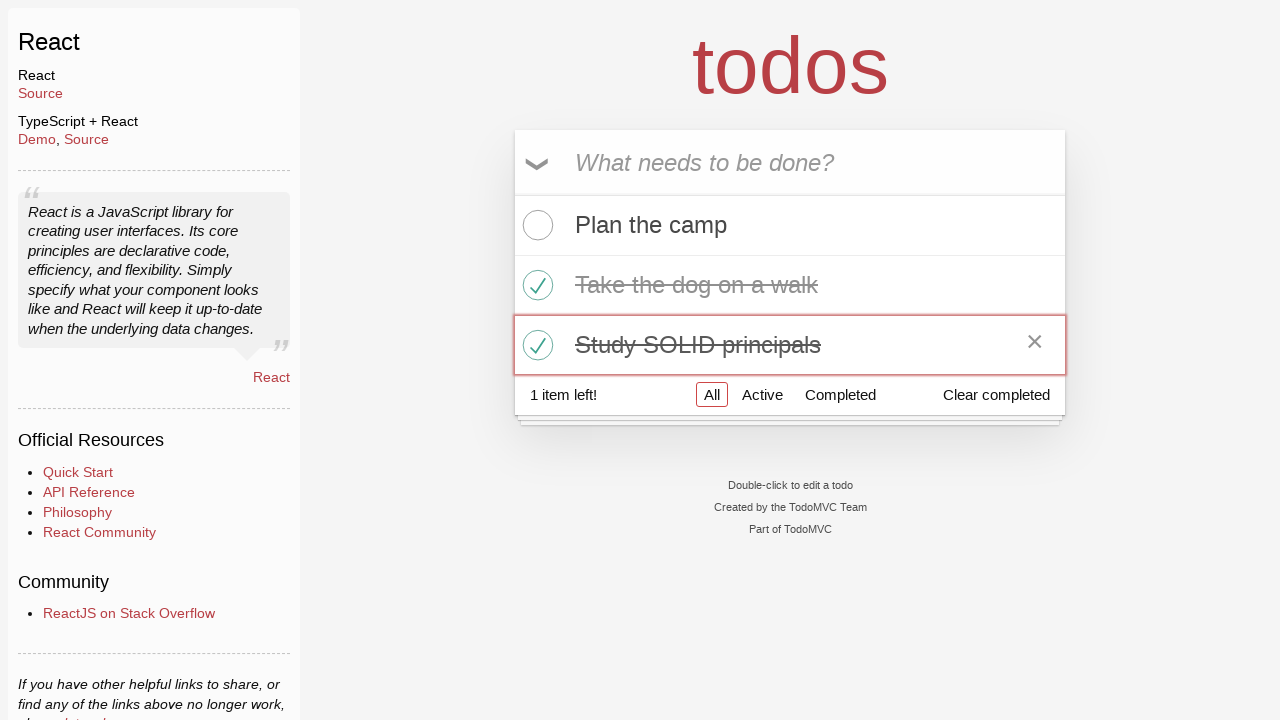

Verified items left count is displayed in footer
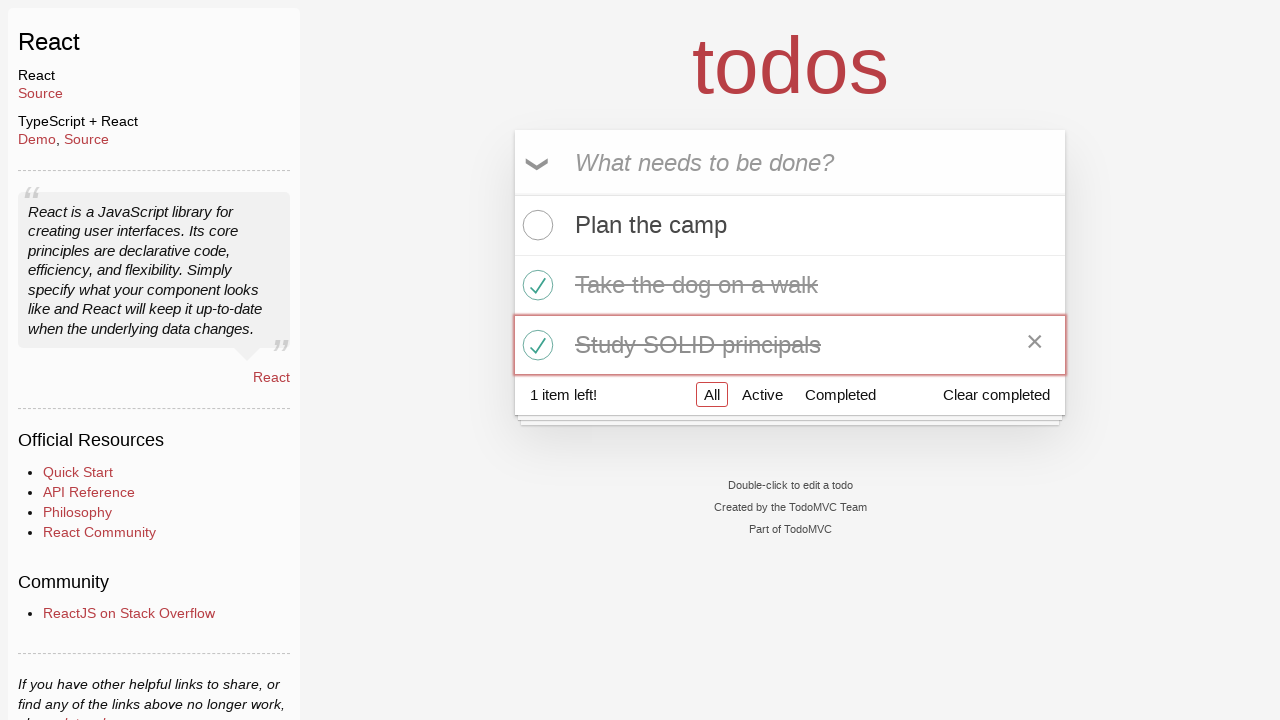

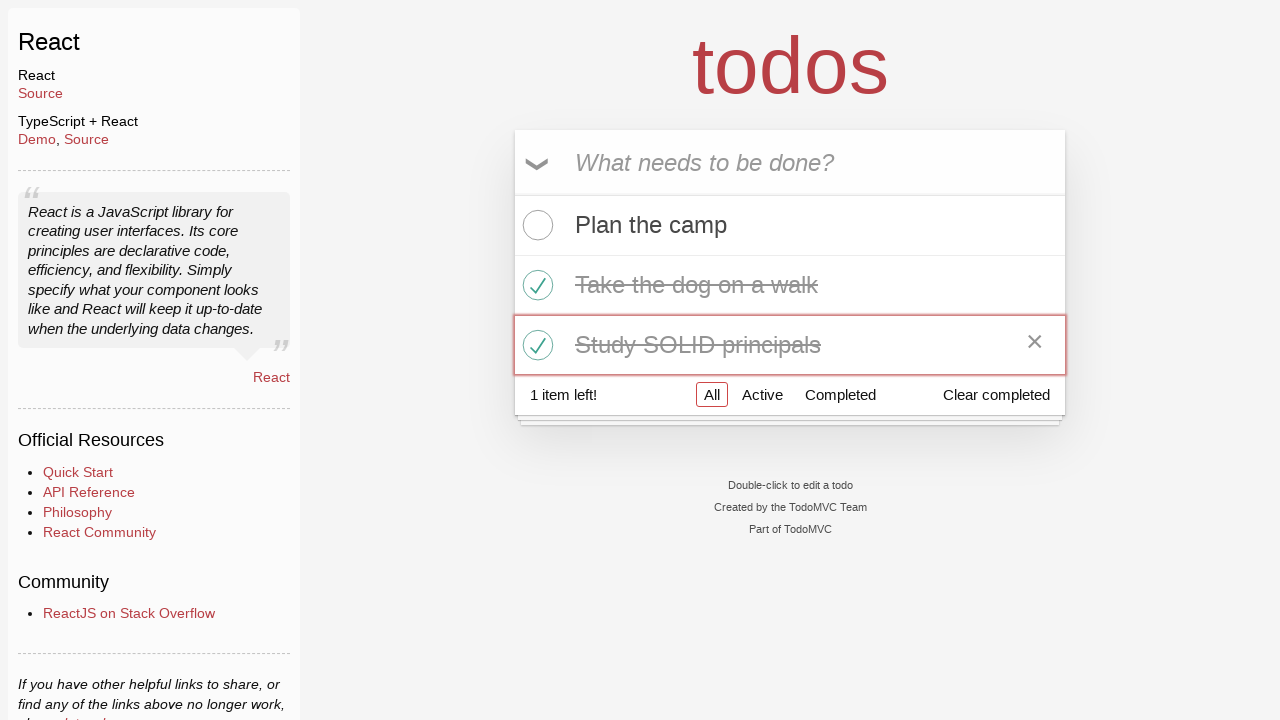